Tests browser window positioning by navigating to a website and setting the window position to specific coordinates (150, 150).

Starting URL: https://www.rustorange.com/

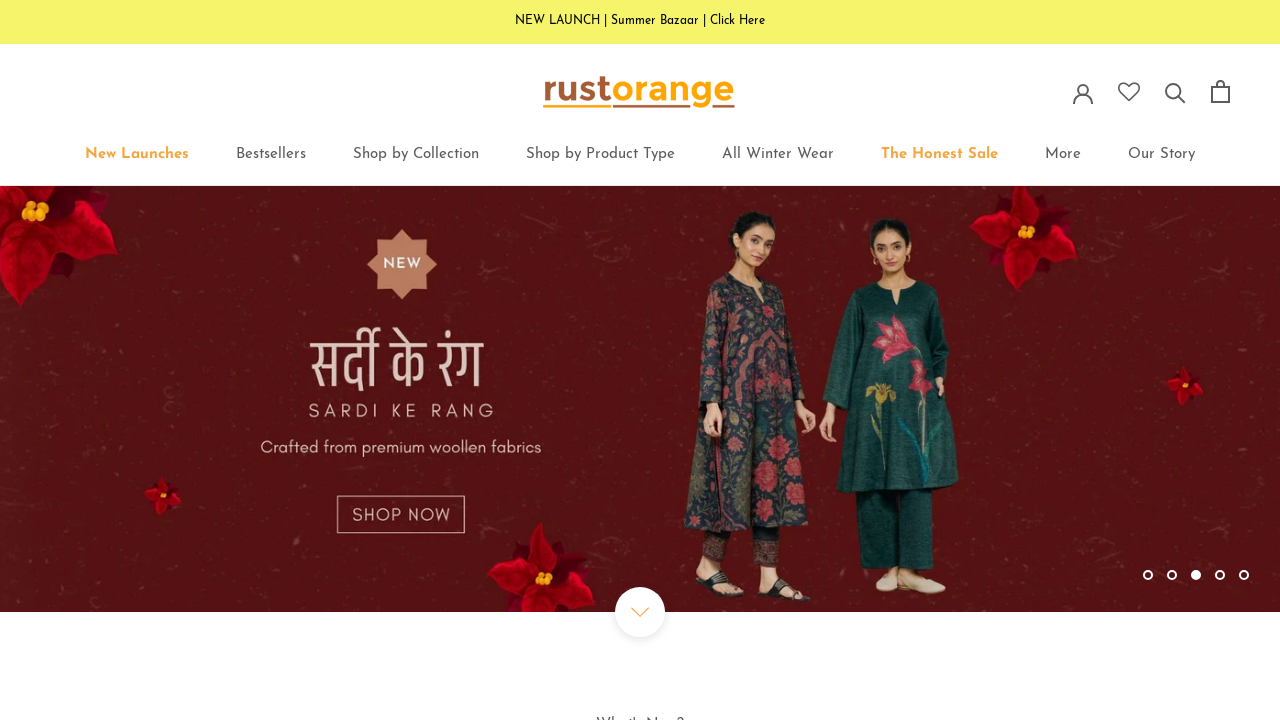

Page loaded and DOM content is interactive
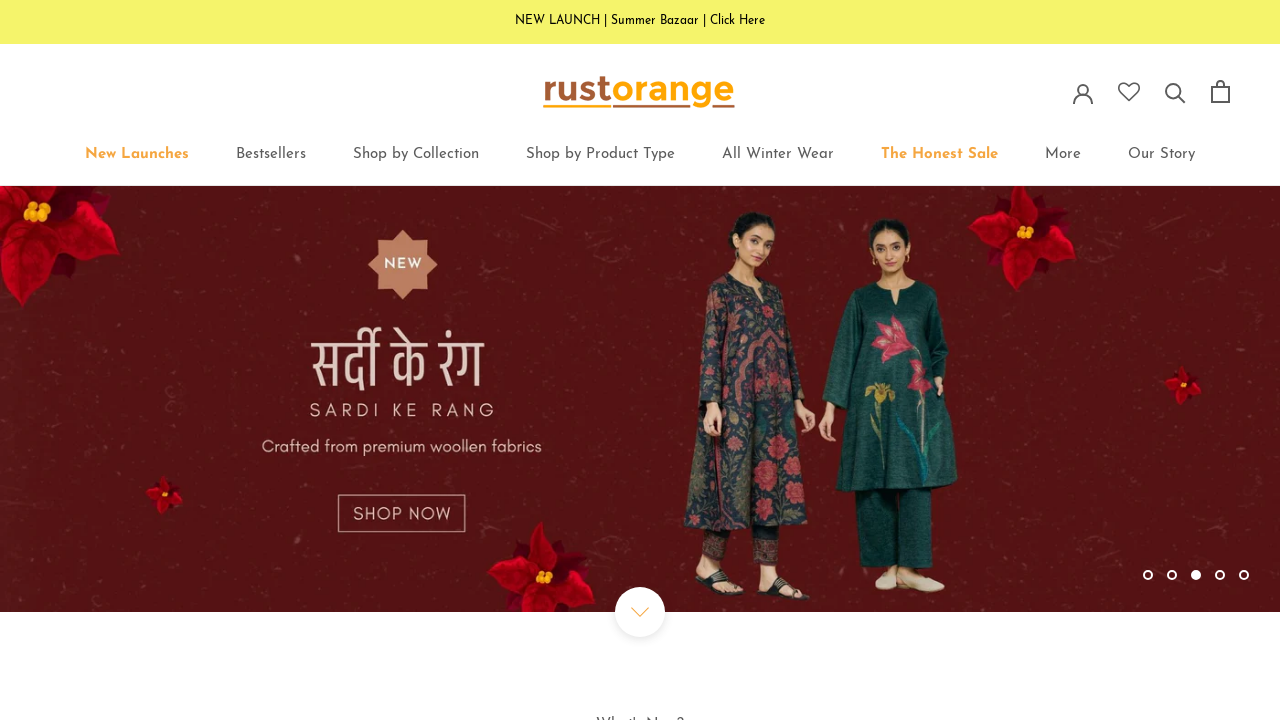

Body element is visible on the page
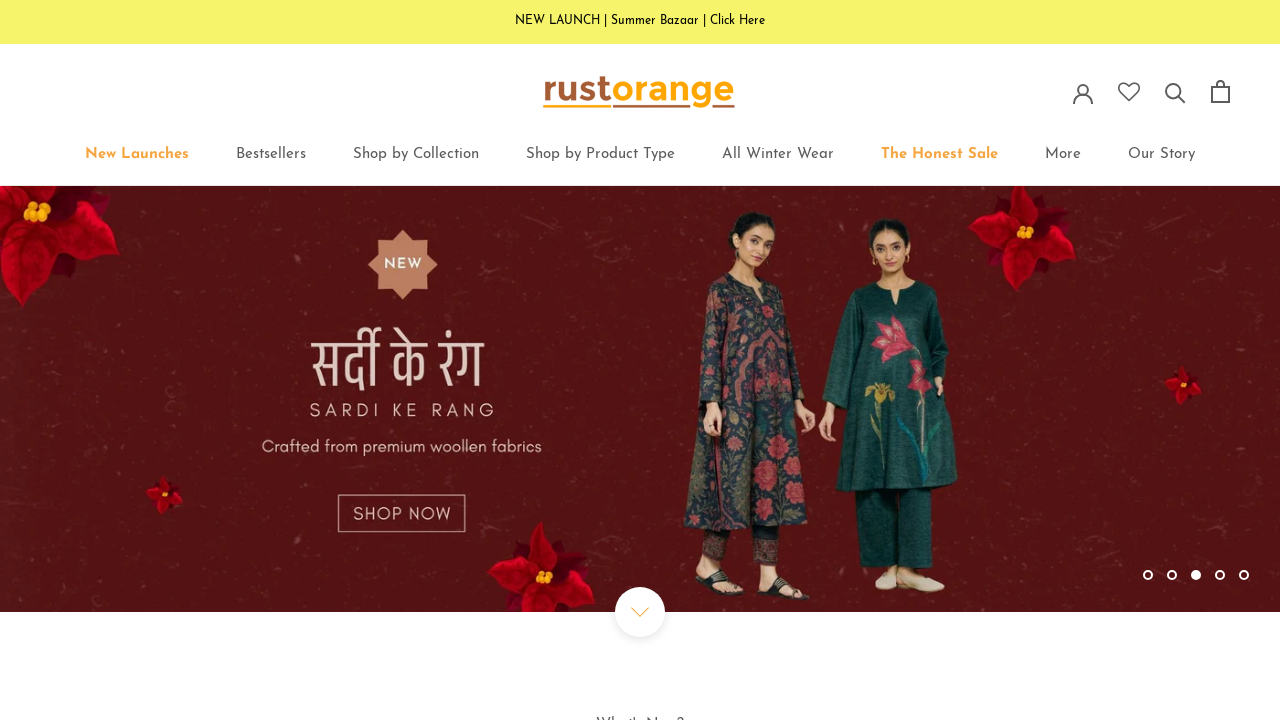

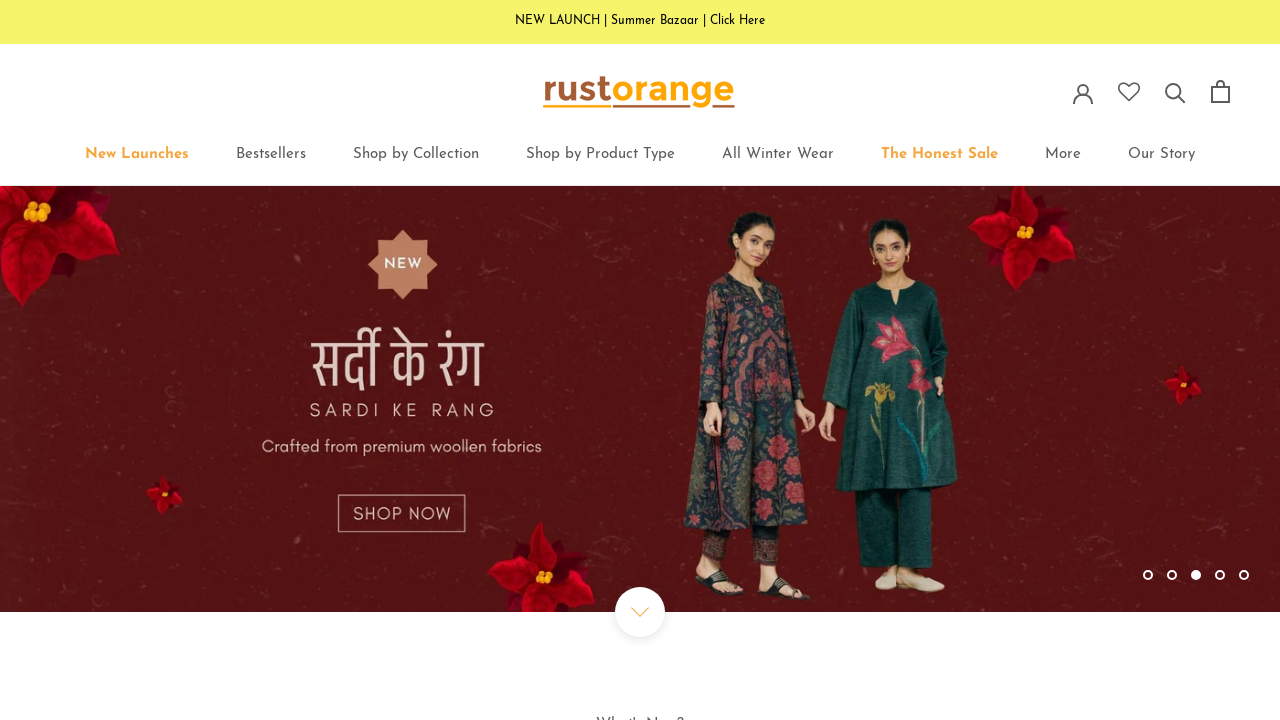